Tests copy-paste functionality on a registration form by entering text in the Present Address field, selecting all and copying it, then pasting into the Permanent Address field

Starting URL: https://grotechminds.com/registration/

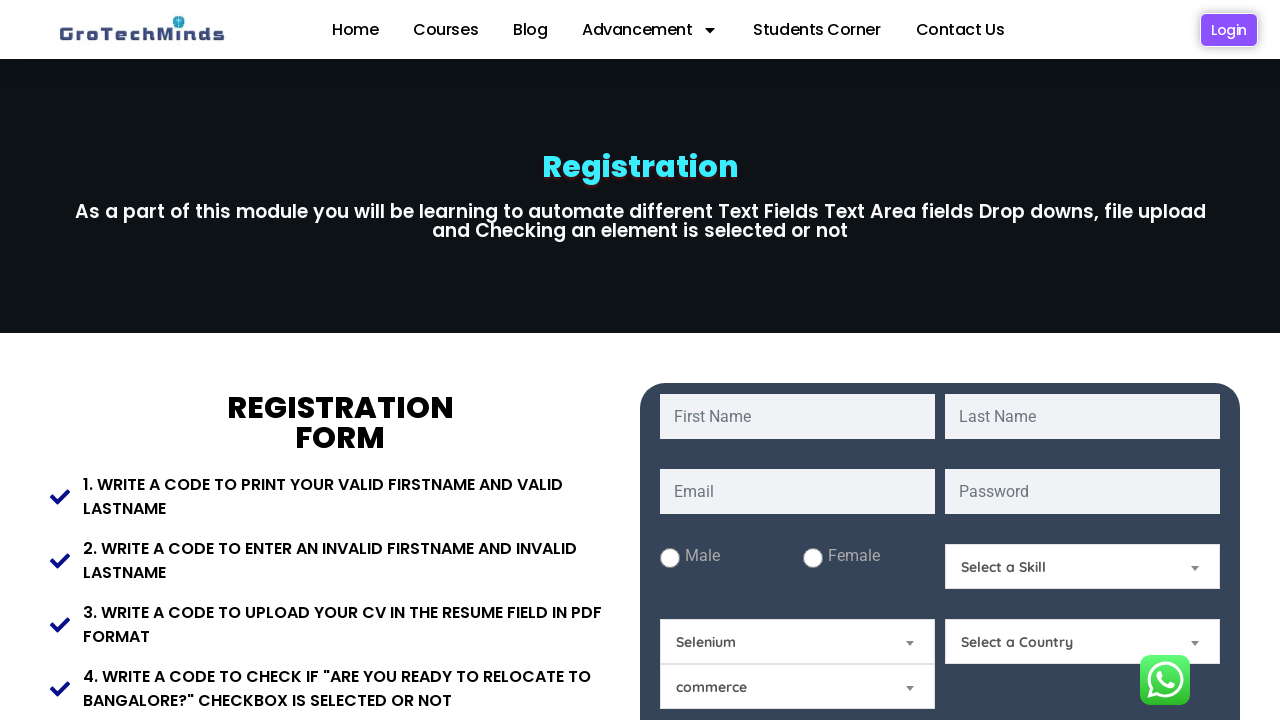

Filled Present Address field with 'Bangalore karnataka' on #Present-Address
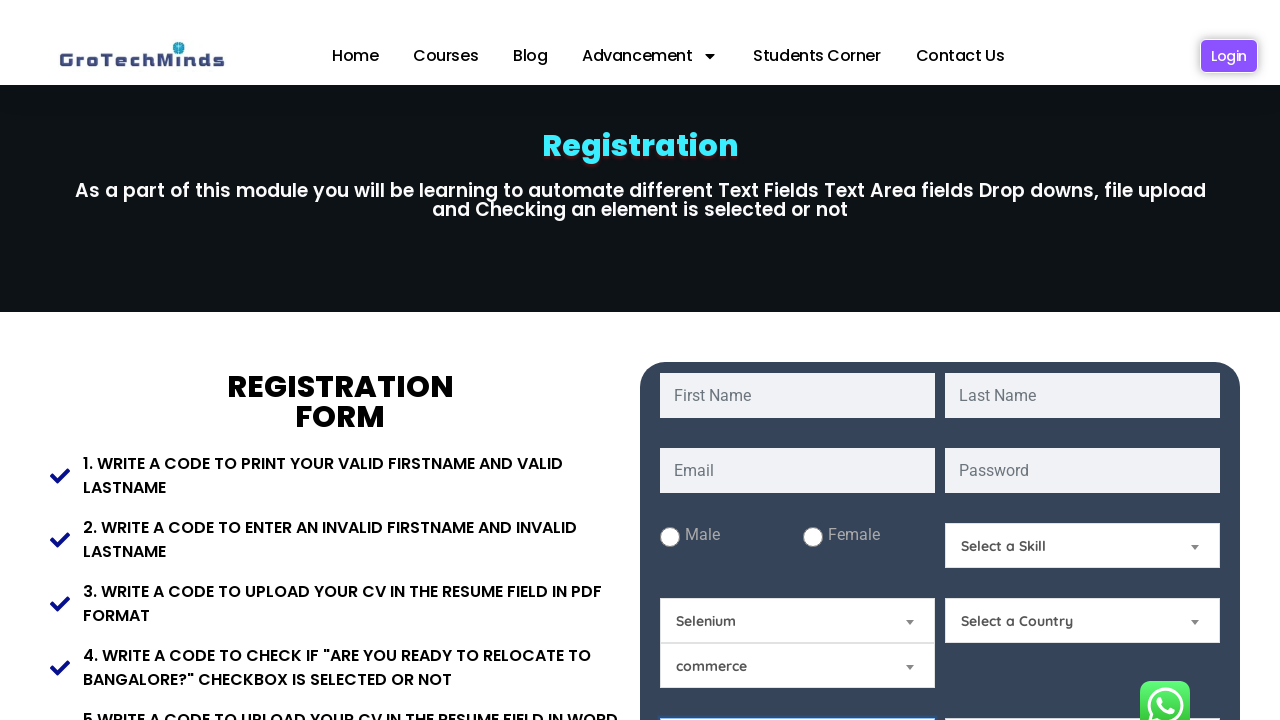

Clicked on Present Address field at (798, 656) on #Present-Address
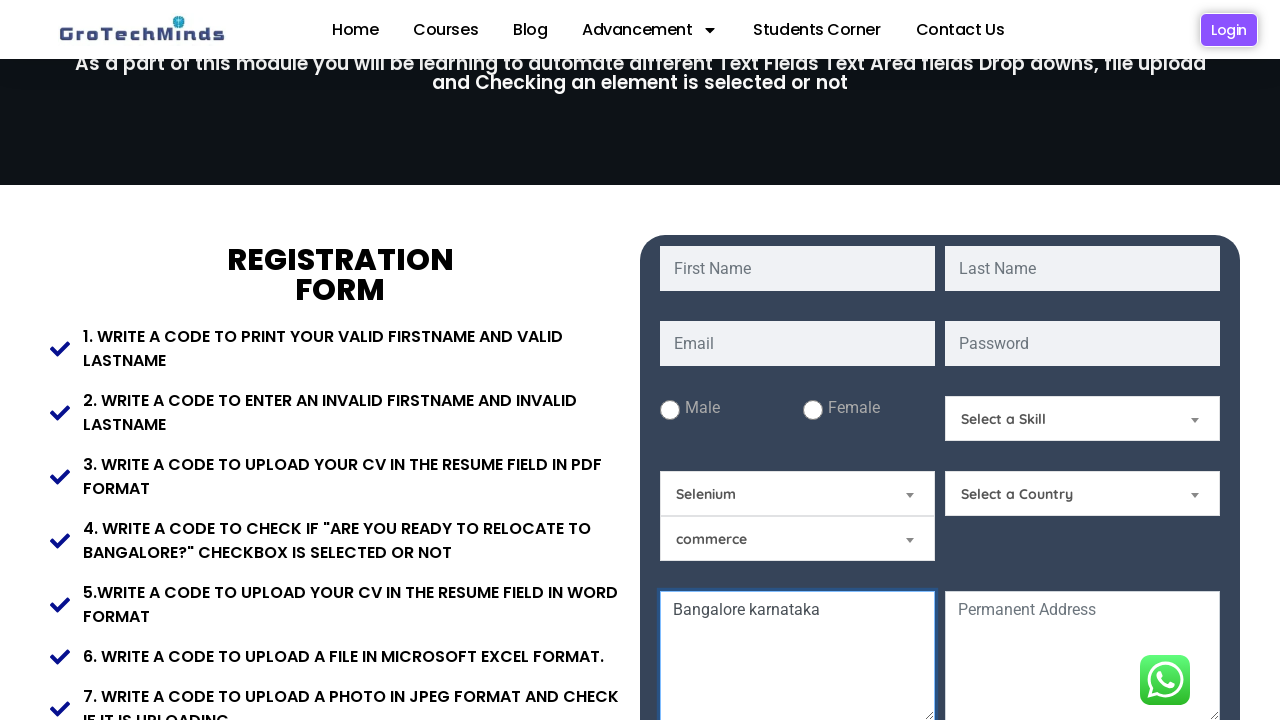

Selected all text in Present Address field using Ctrl+A
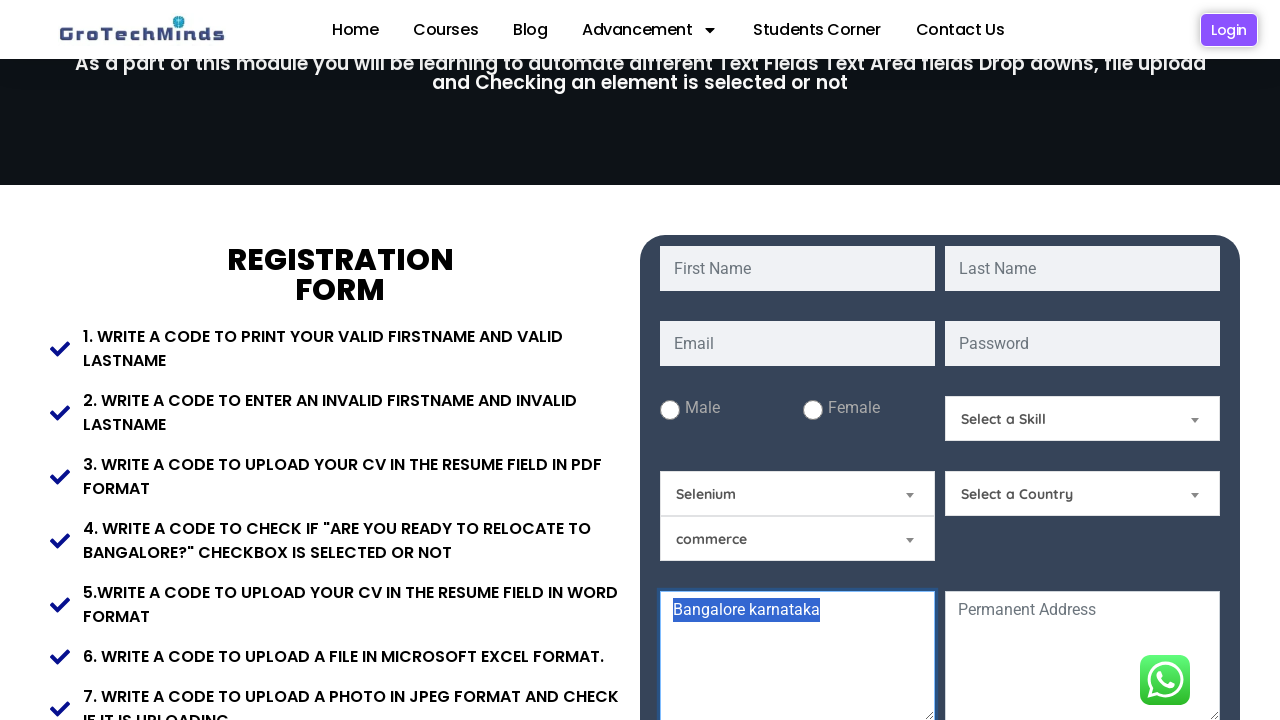

Copied selected text from Present Address field using Ctrl+C
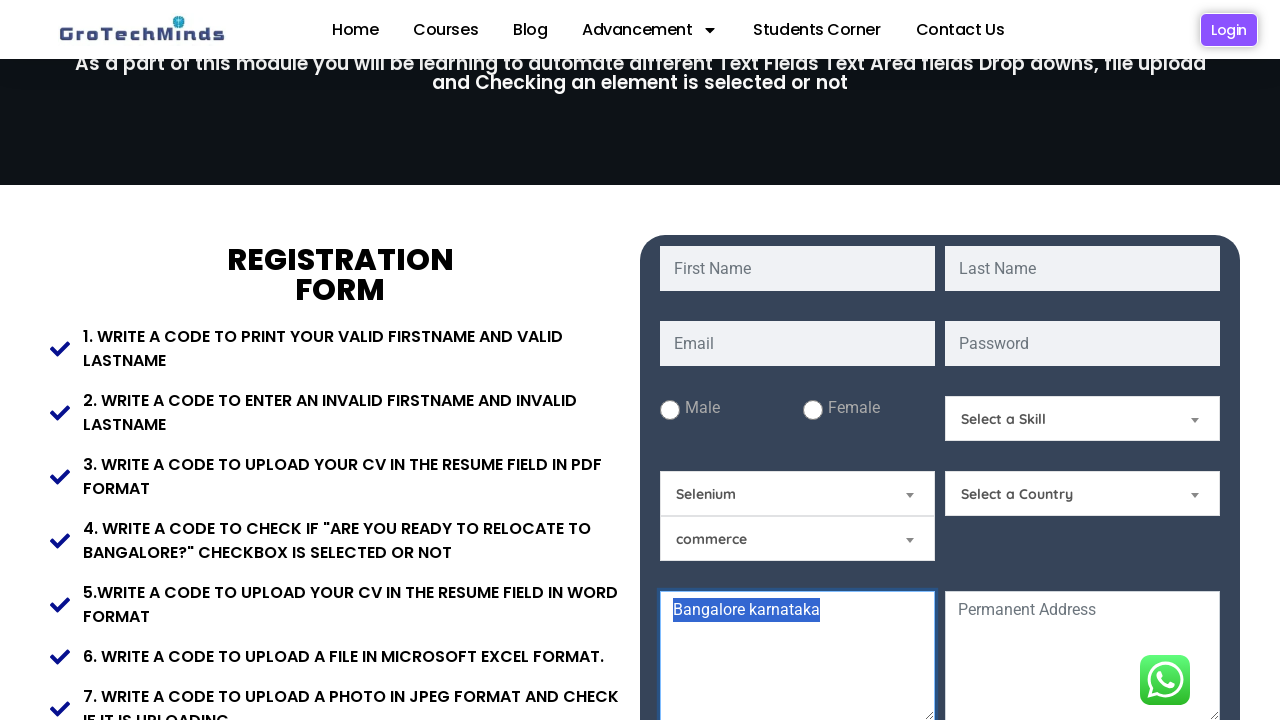

Clicked on Permanent Address field at (1082, 656) on #Permanent-Address
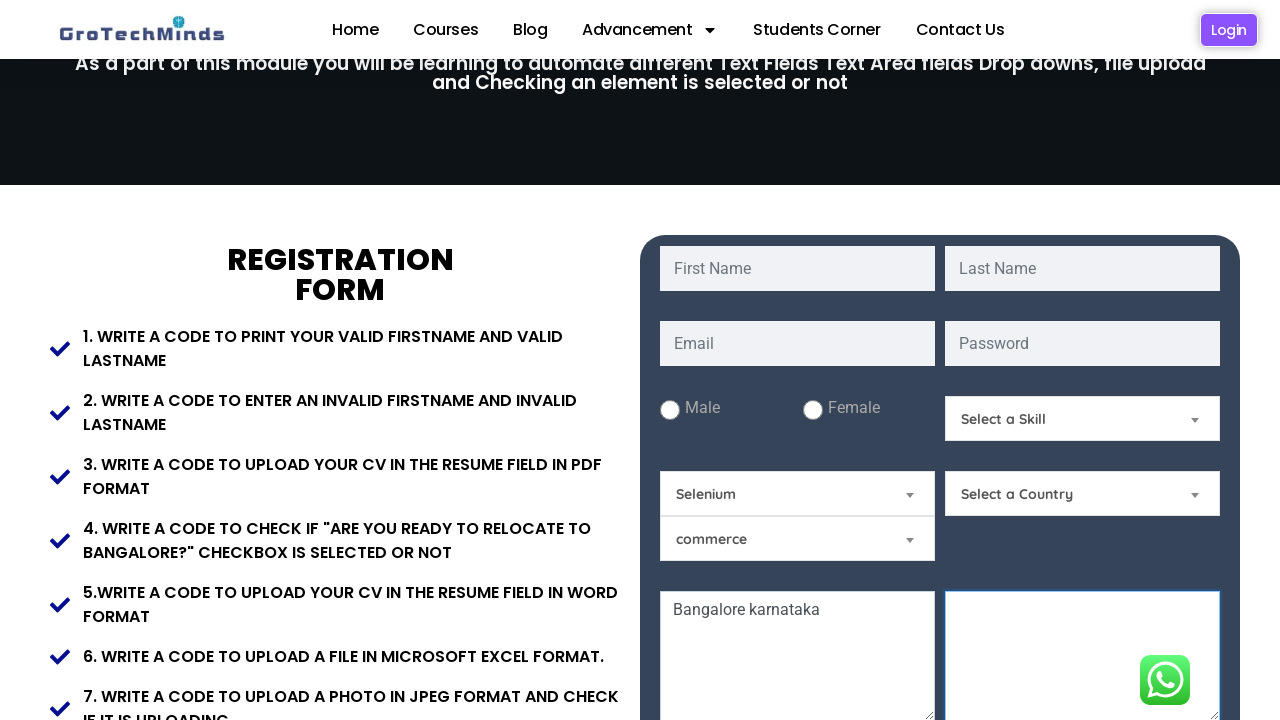

Pasted copied text into Permanent Address field using Ctrl+V
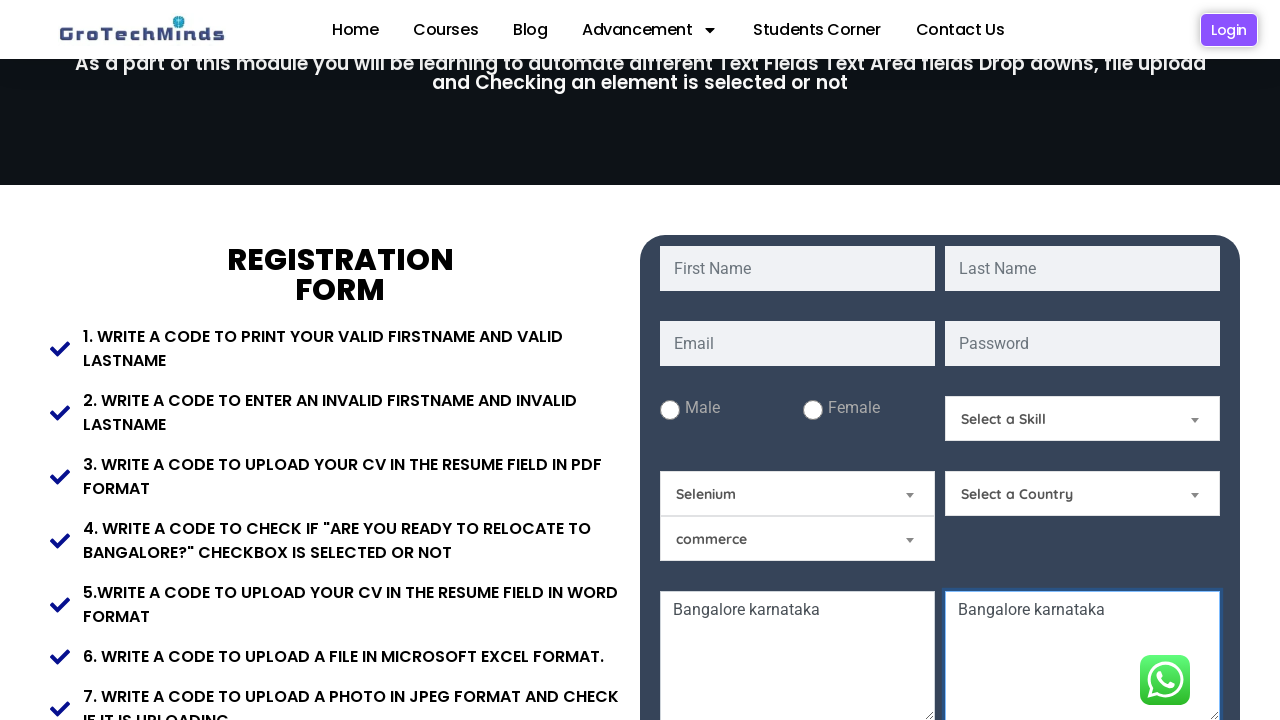

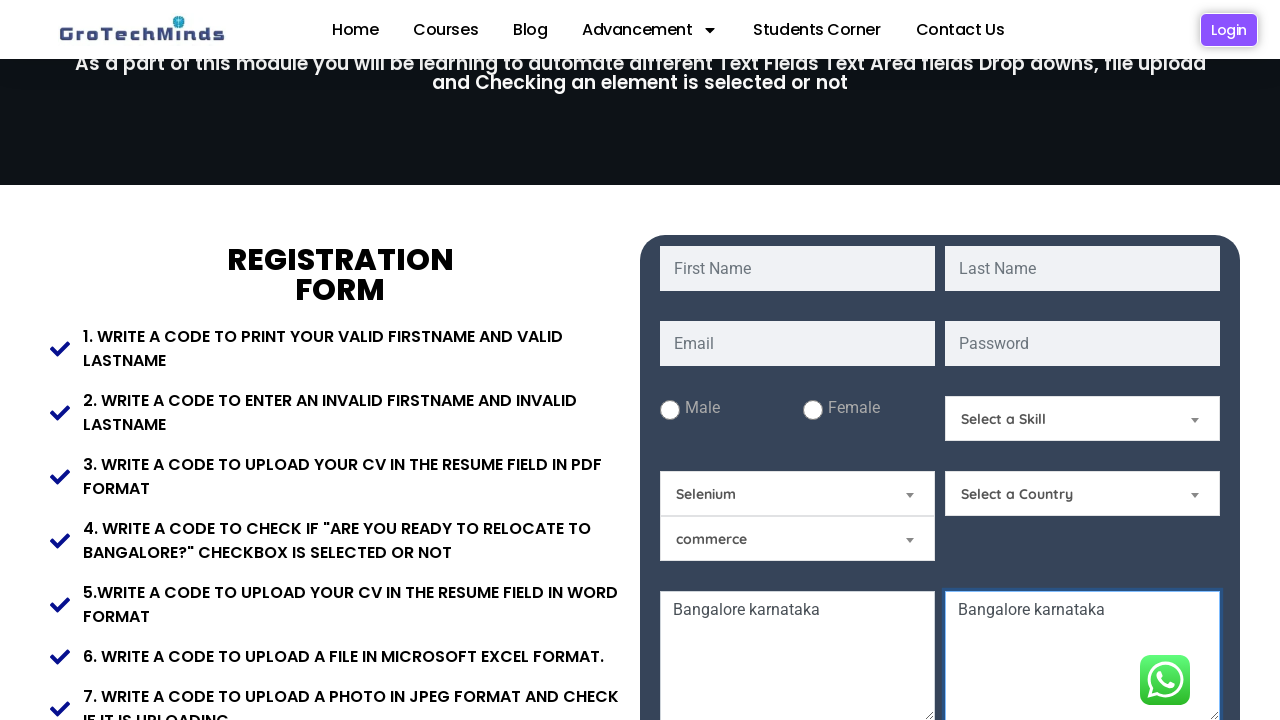